Tests request event monitoring by navigating to a page and logging network request details

Starting URL: https://rahulshettyacademy.com/AutomationPractice/

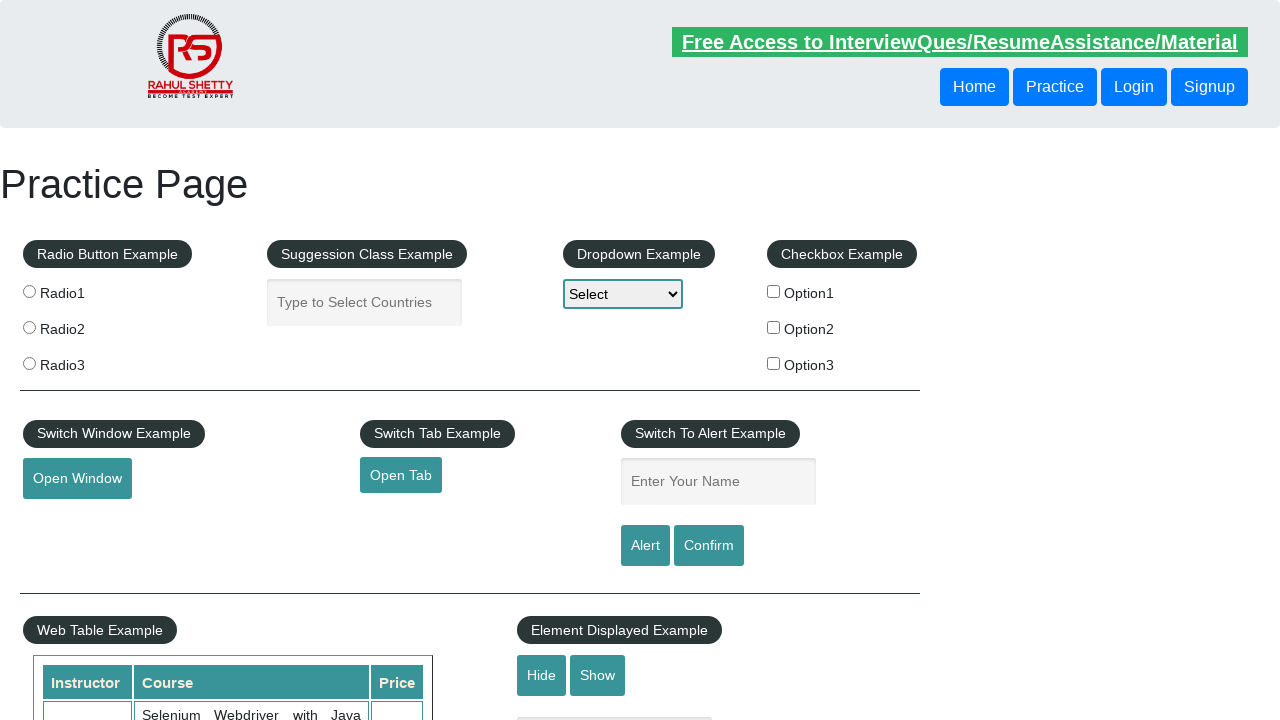

Set up request event handler to monitor network requests
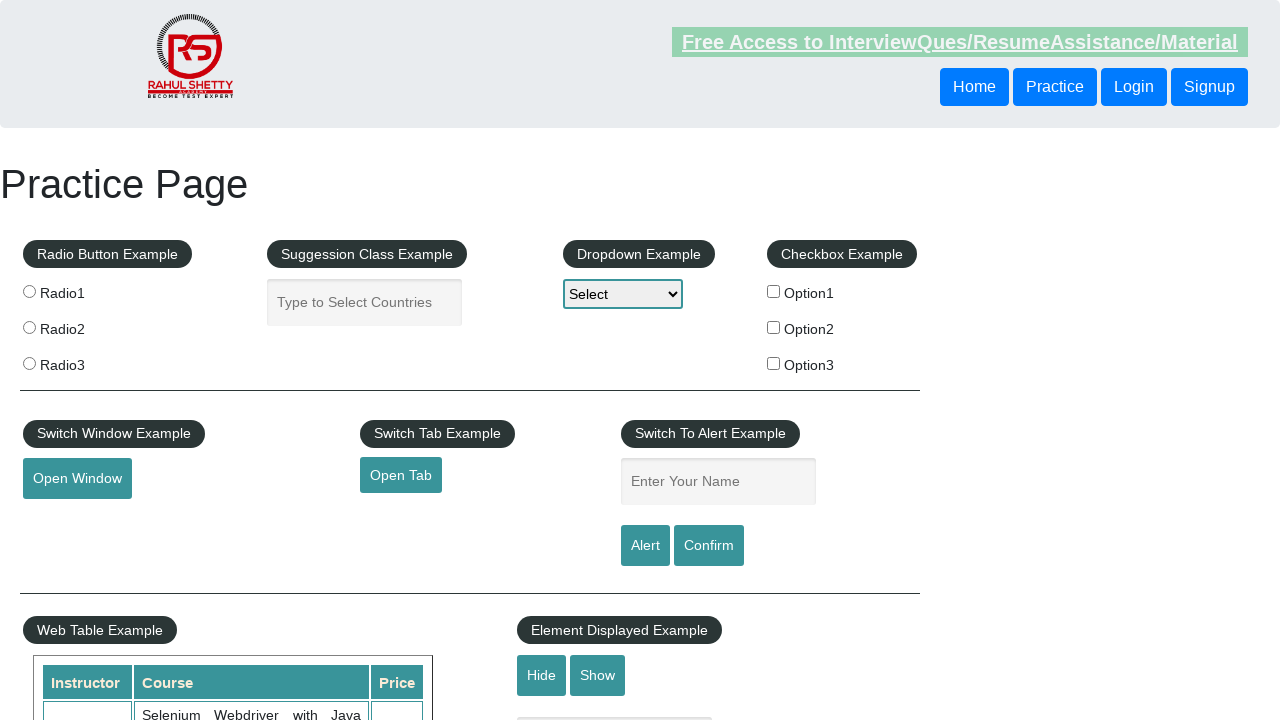

Waited for page to reach networkidle state
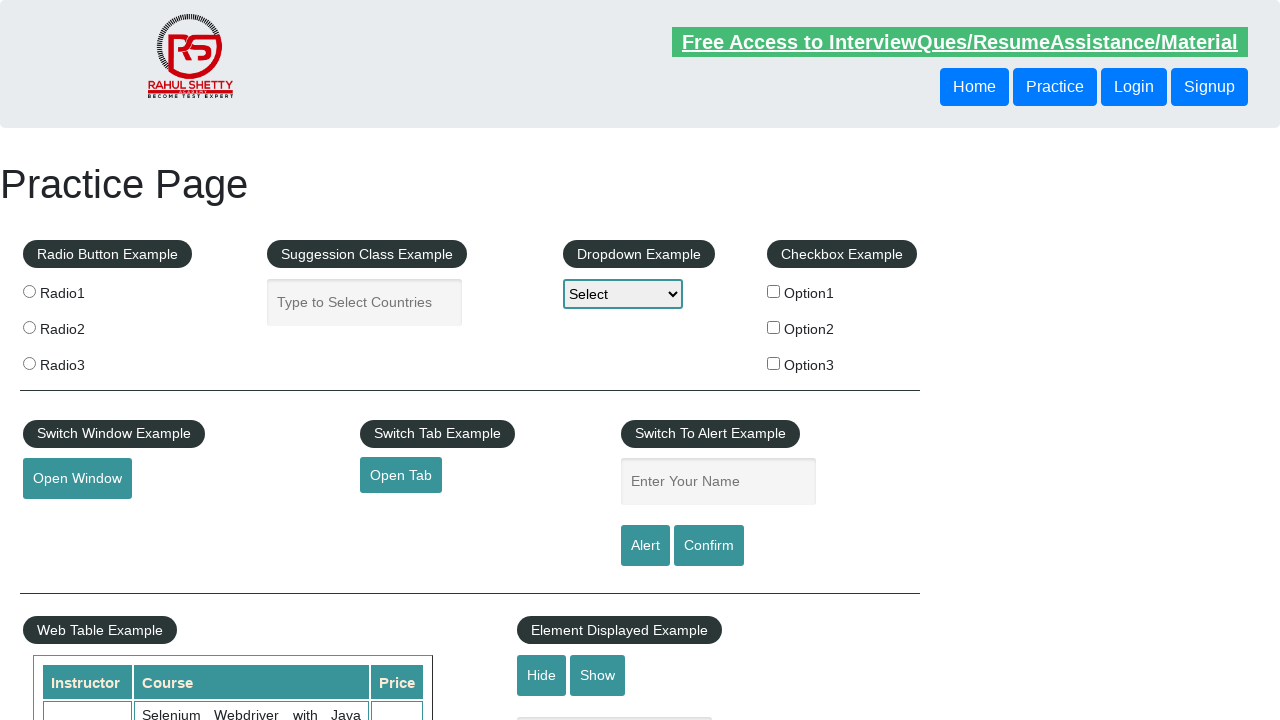

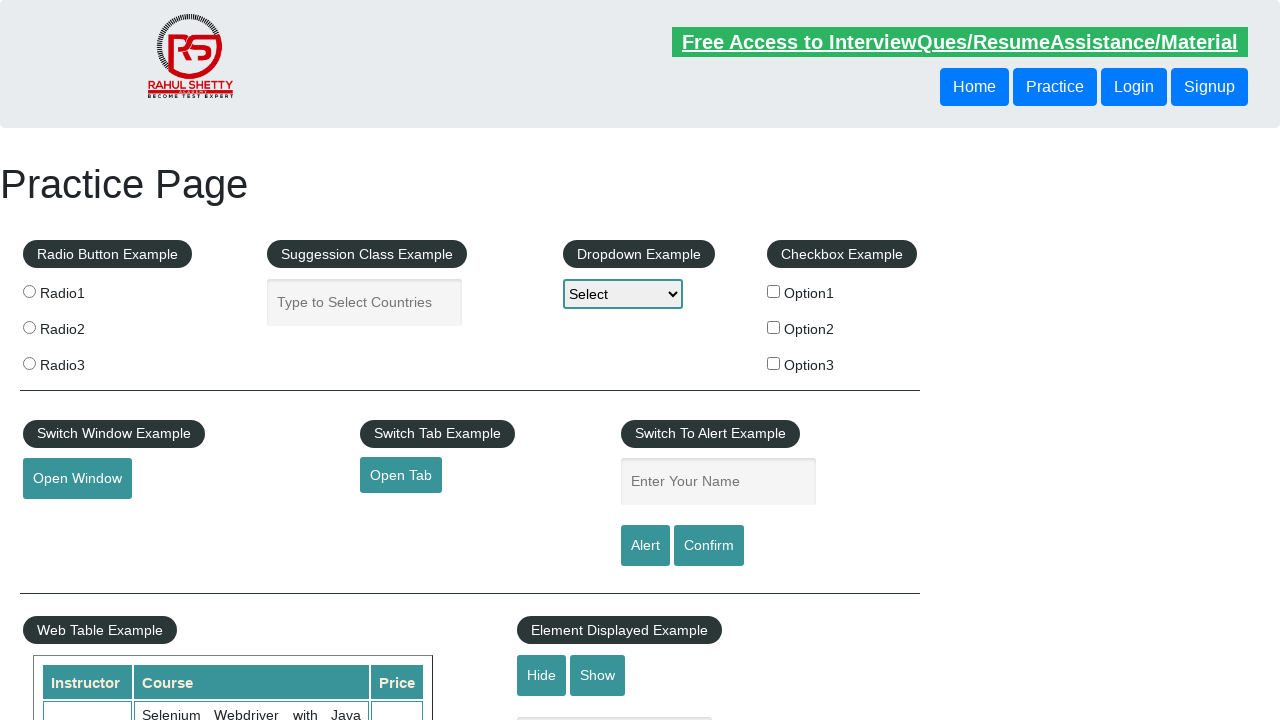